Tests the registration form page by selecting "SDET" from the Job title dropdown and verifying the selection was made correctly.

Starting URL: https://practice.cydeo.com/registration_form

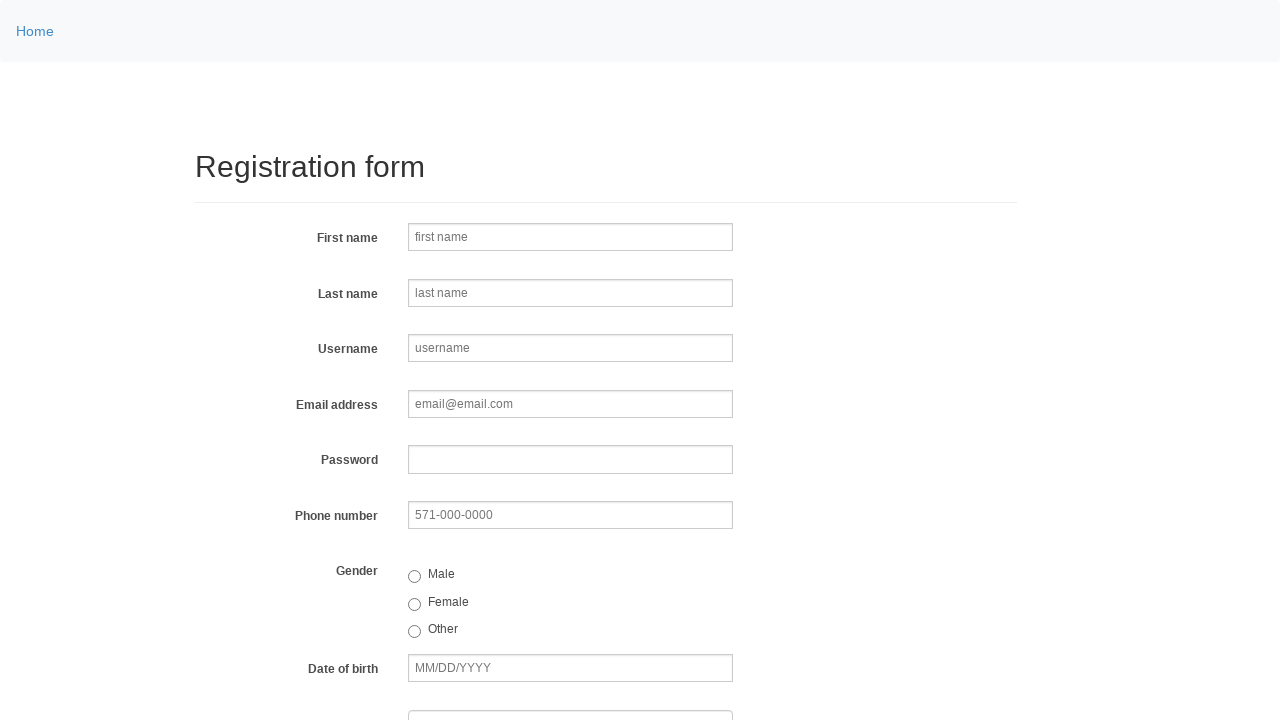

Waited for page to load (domcontentloaded)
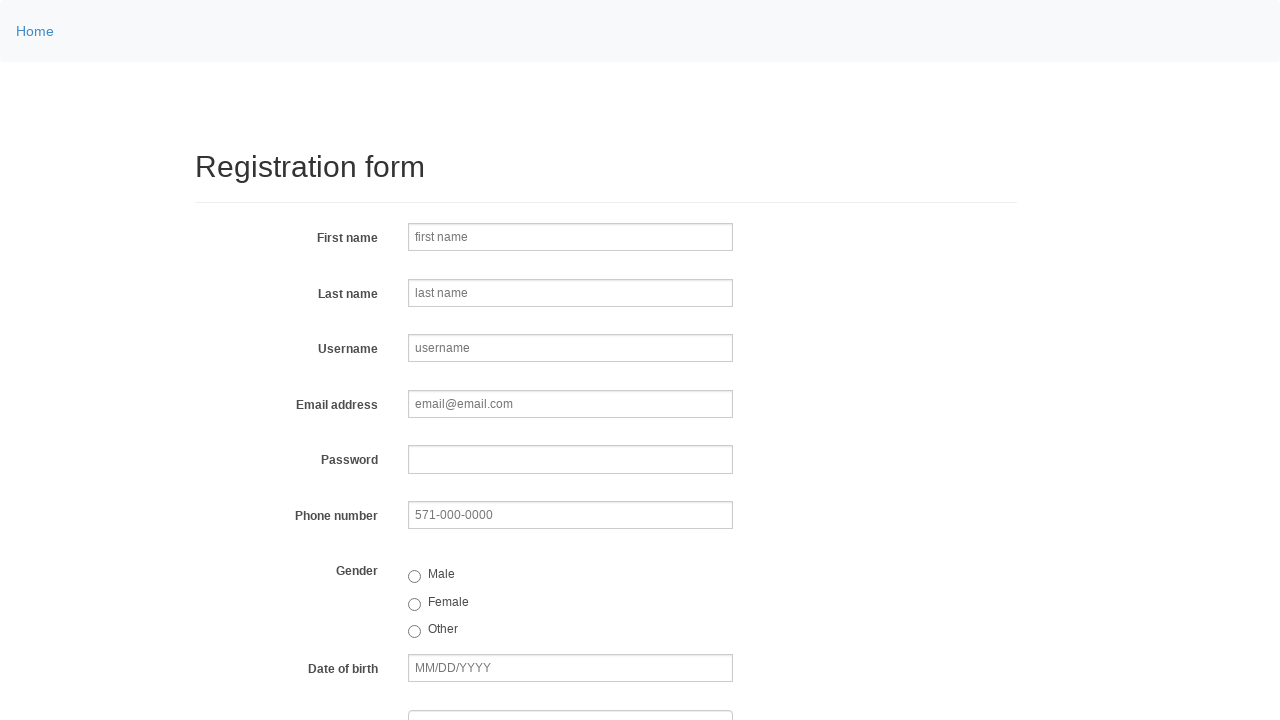

Selected 'SDET' from Job title dropdown (index 4) on select[name='job_title']
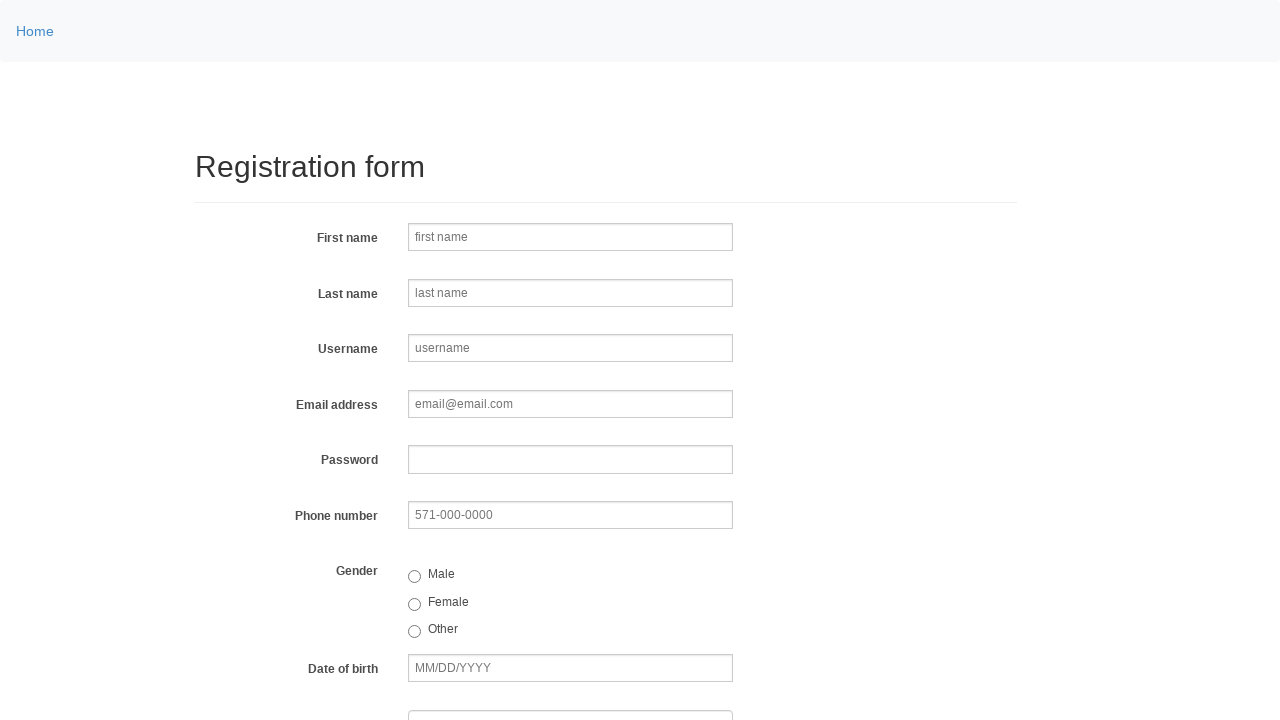

Waited 500ms for selection to register
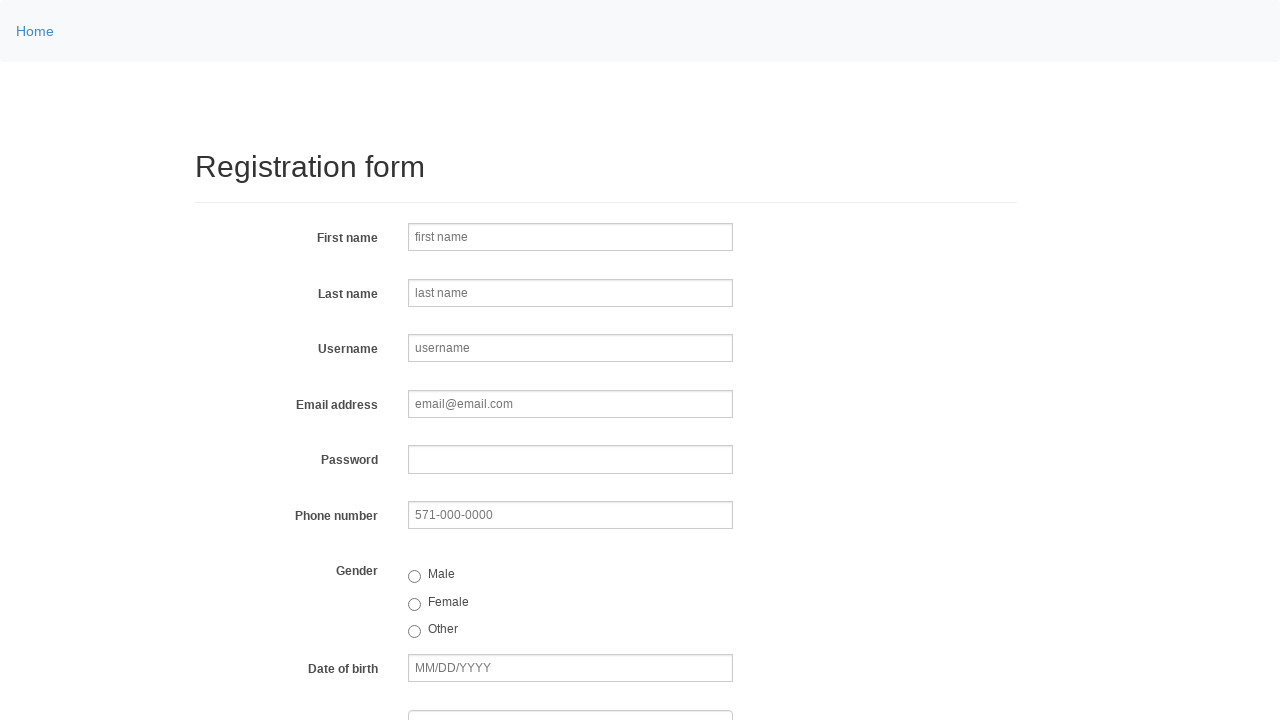

Retrieved selected Job title value: SDET
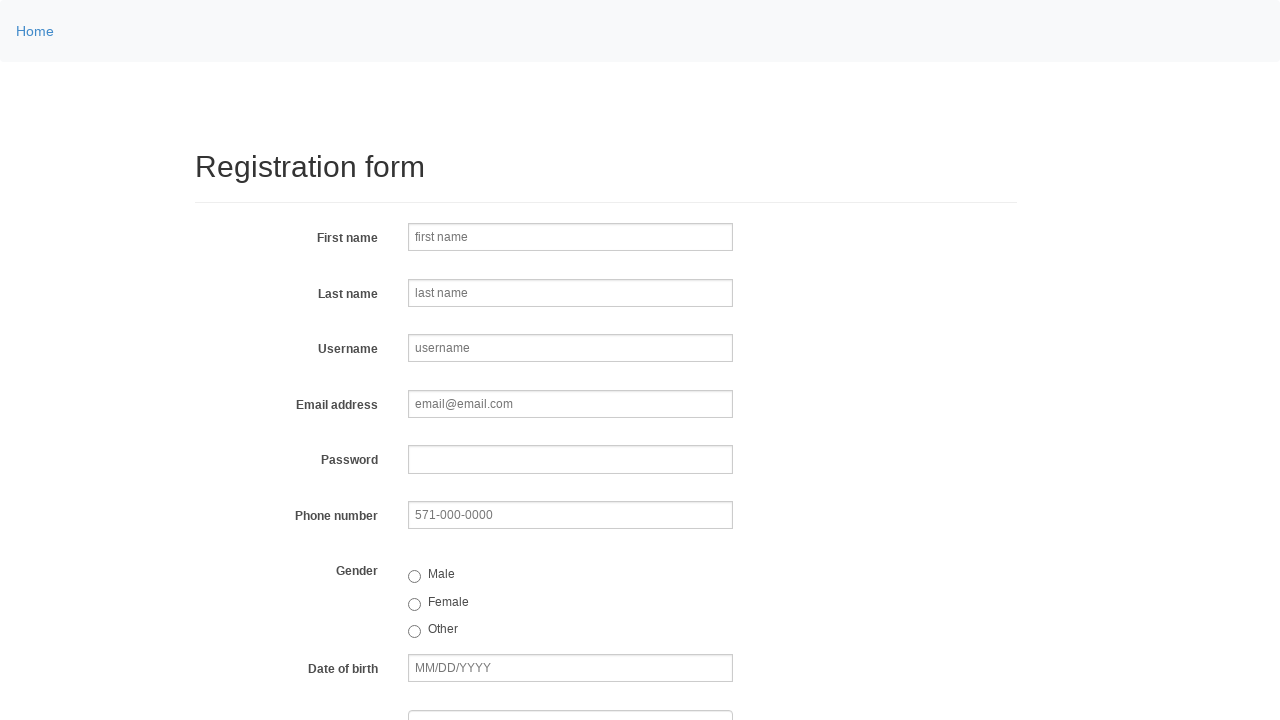

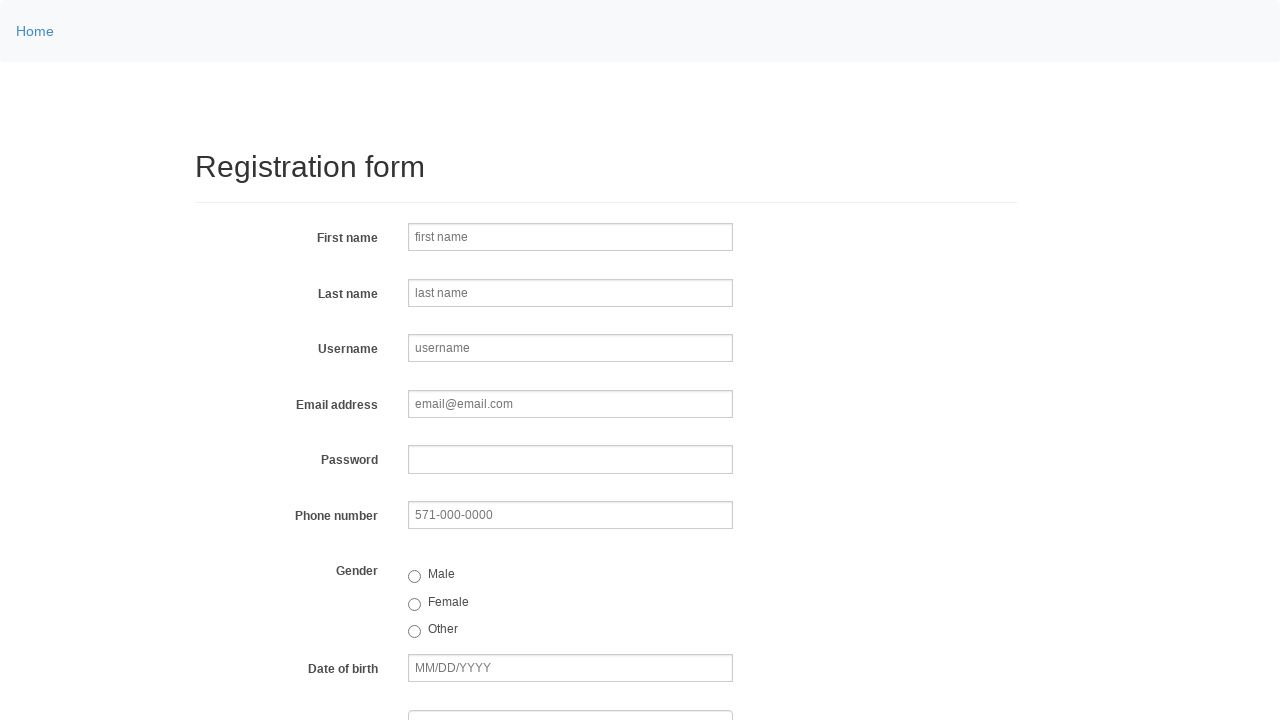